Navigates to the OpenCart demo site and retrieves the page title to verify the page loaded correctly

Starting URL: https://naveenautomationlabs.com/opencart/

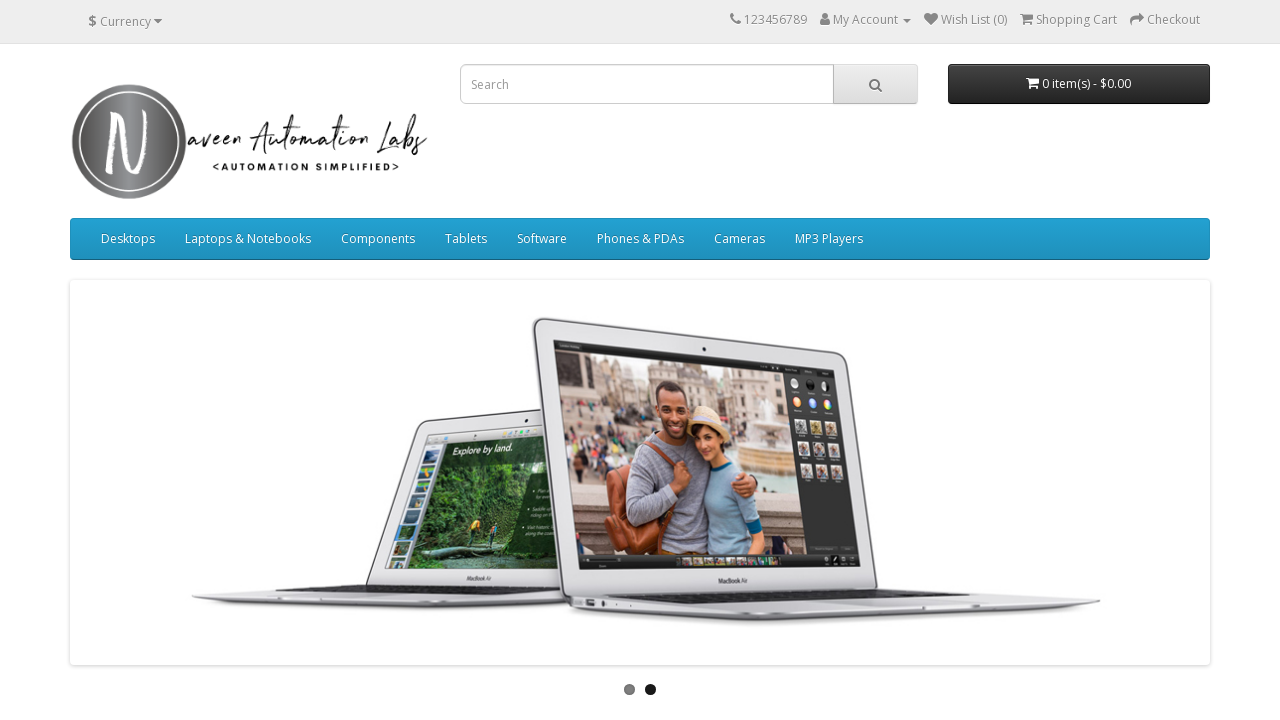

Waited for page to reach domcontentloaded state
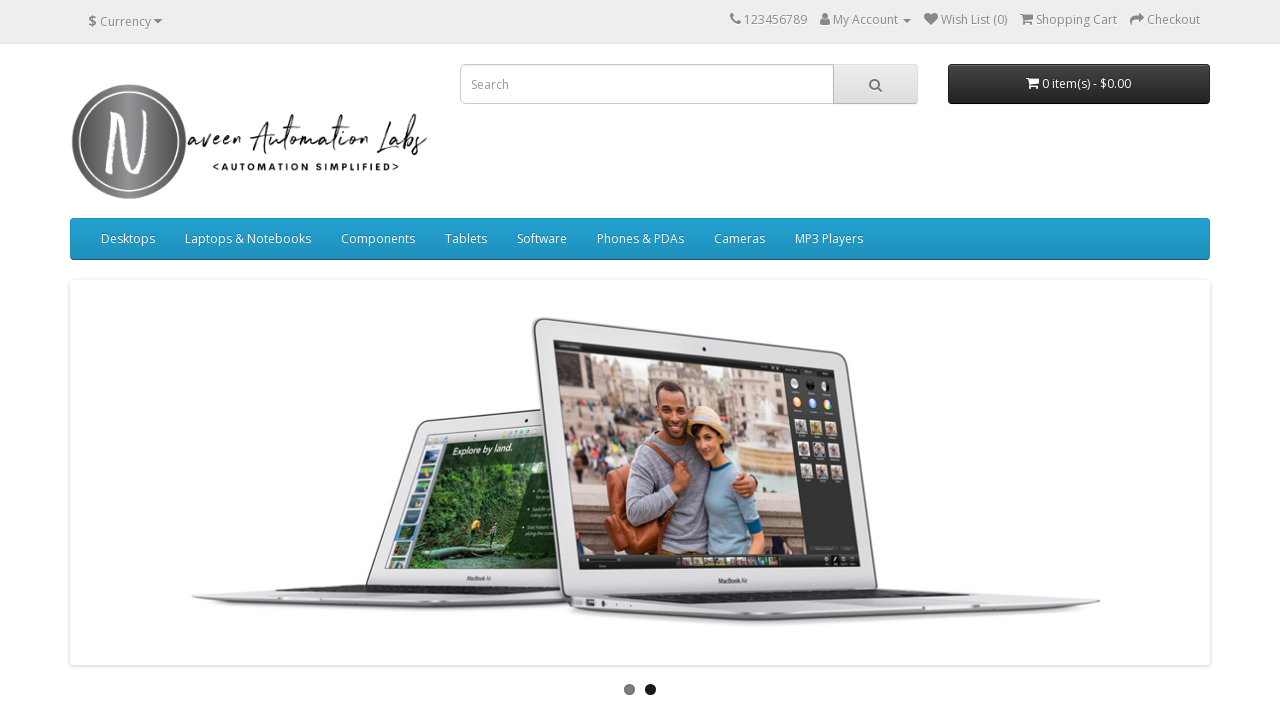

Retrieved page title: Your Store
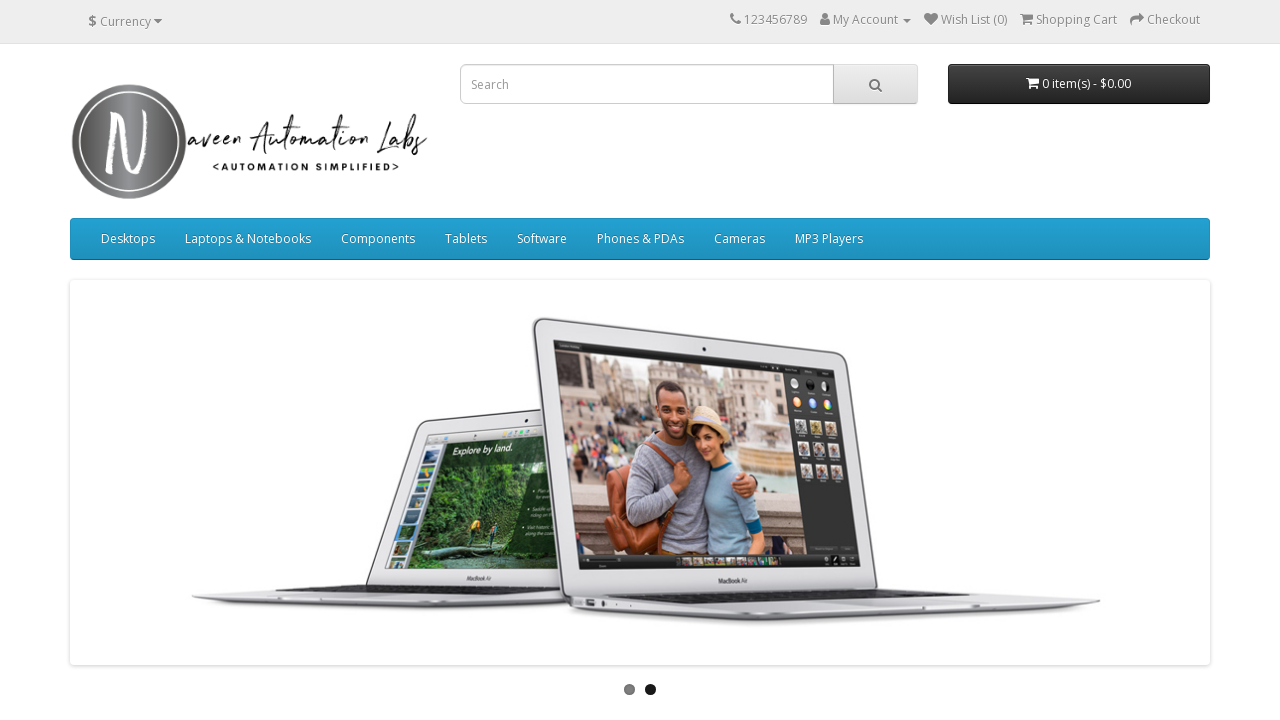

Printed page title to console
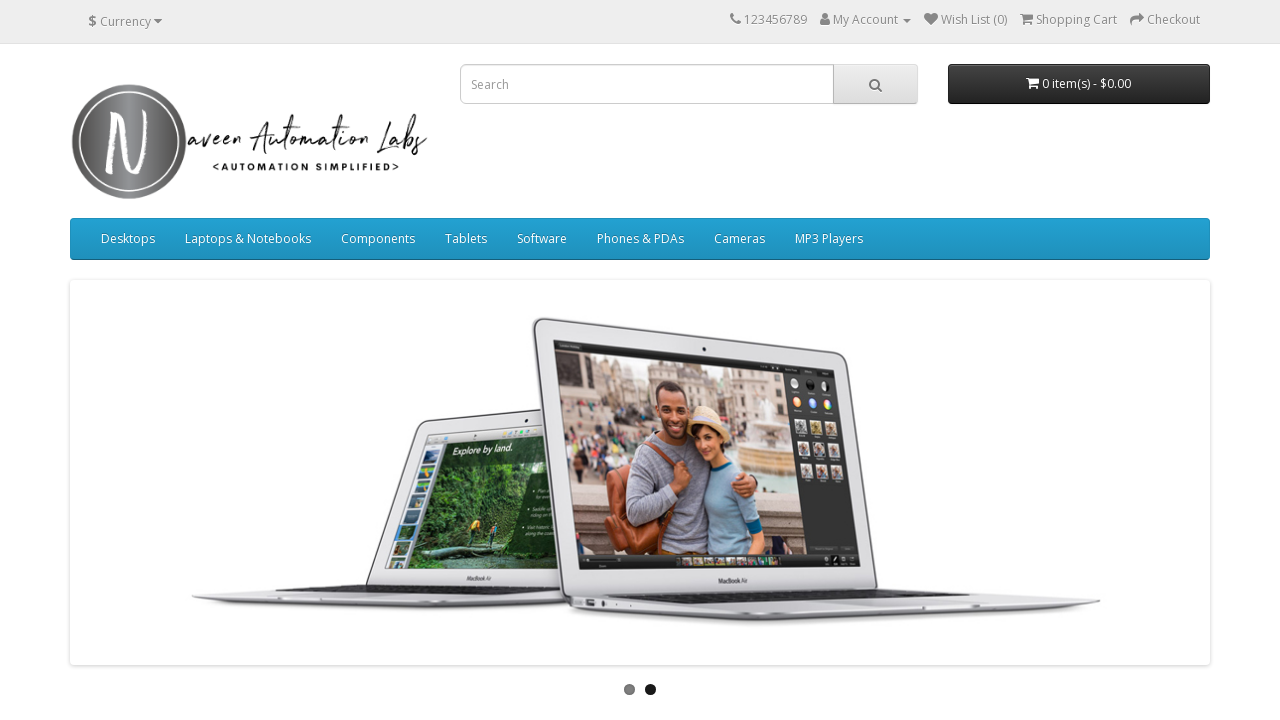

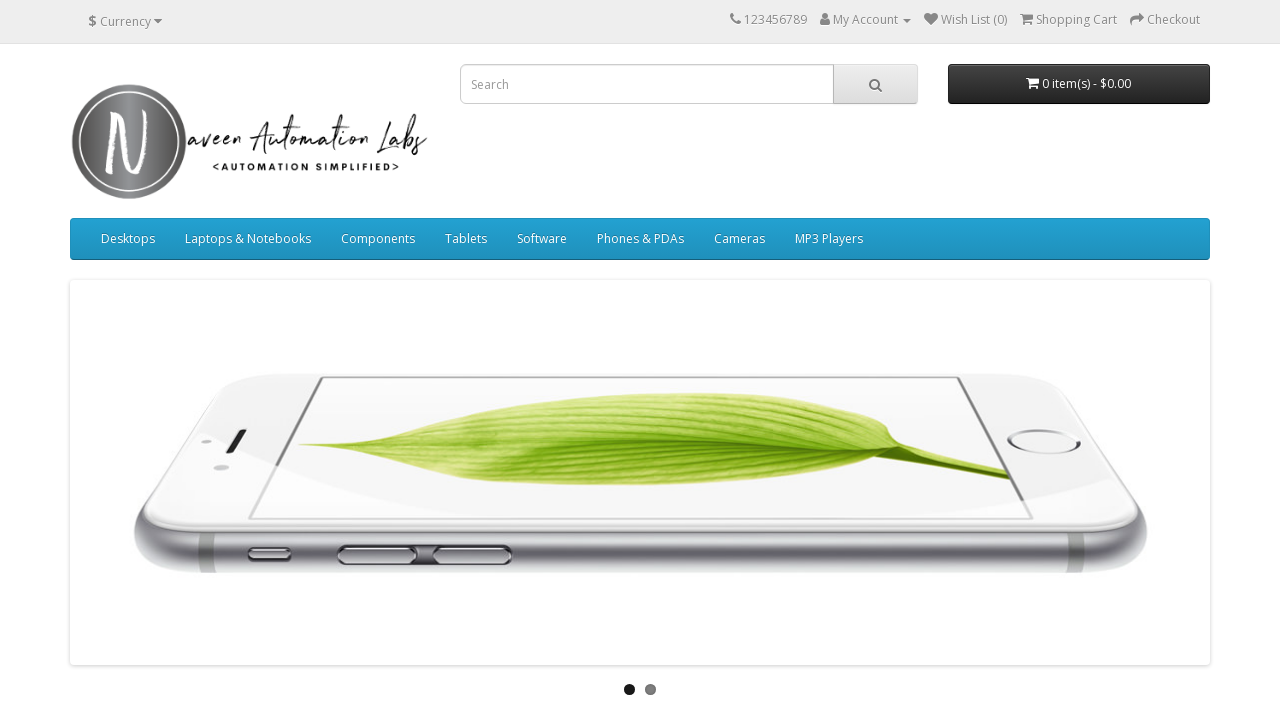